Tests navigation to Entry Ad page by clicking the link and navigating back

Starting URL: https://the-internet.herokuapp.com

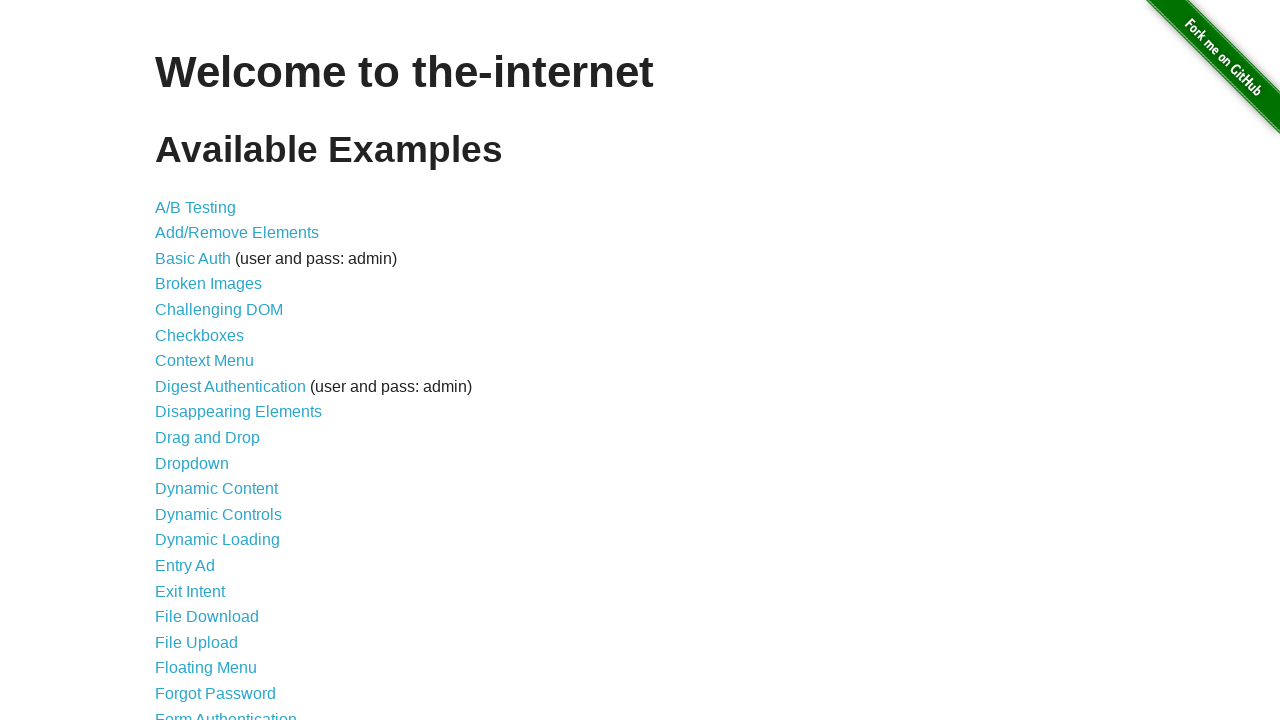

Clicked Entry Ad link at (185, 566) on xpath=//*[@id="content"]/ul/li[15]/a
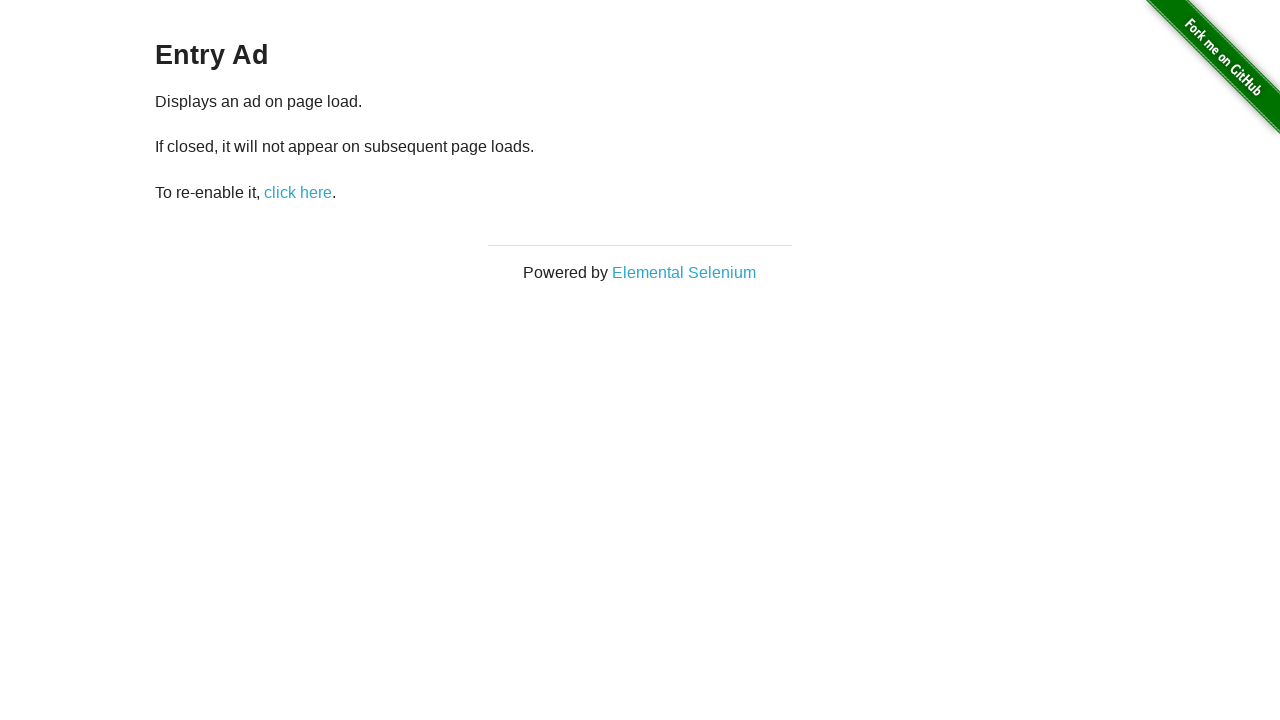

Navigated back to main page
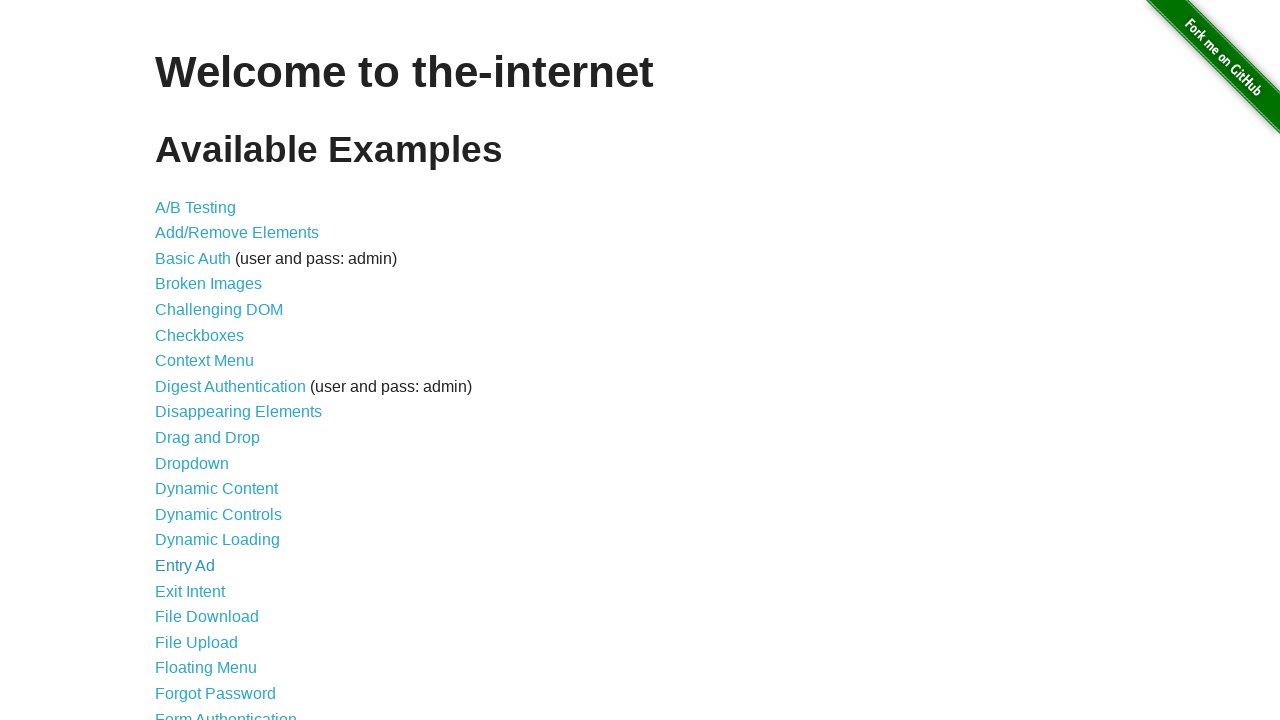

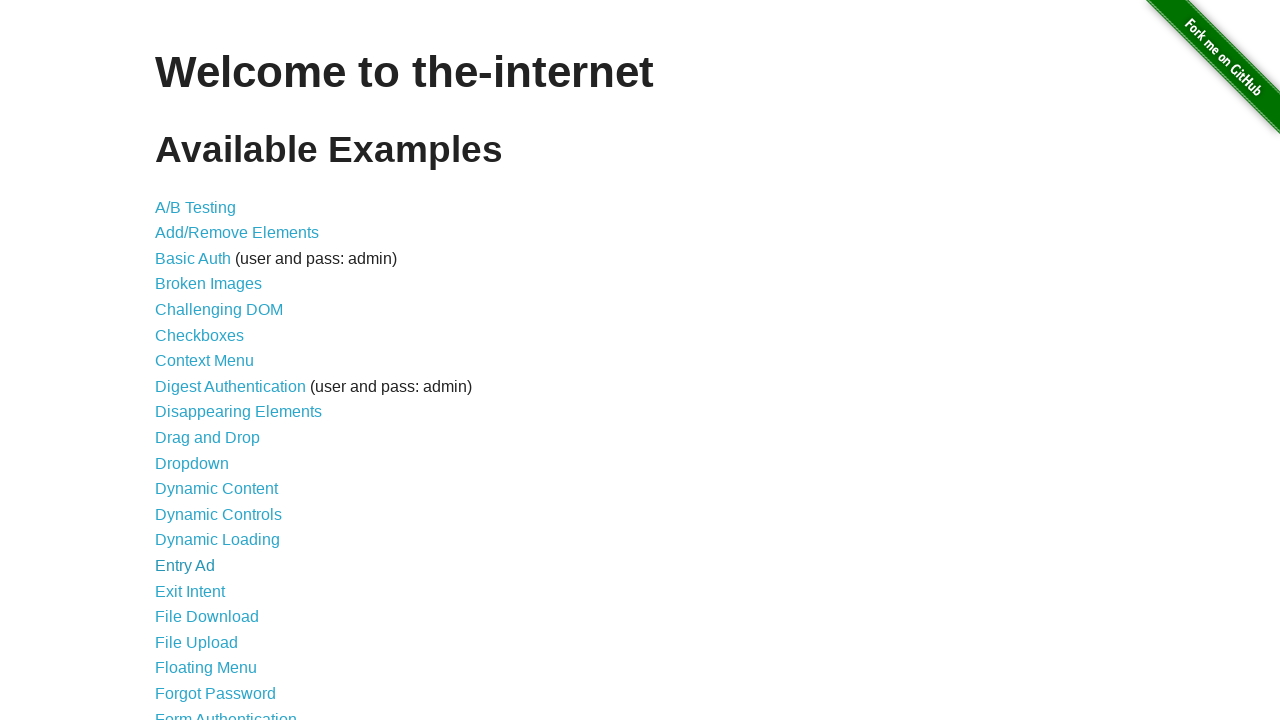